Tests login and password reset functionality by attempting login with incorrect credentials, using the forgot password feature to enter user details, then attempting login again with correct credentials

Starting URL: https://rahulshettyacademy.com/locatorspractice/

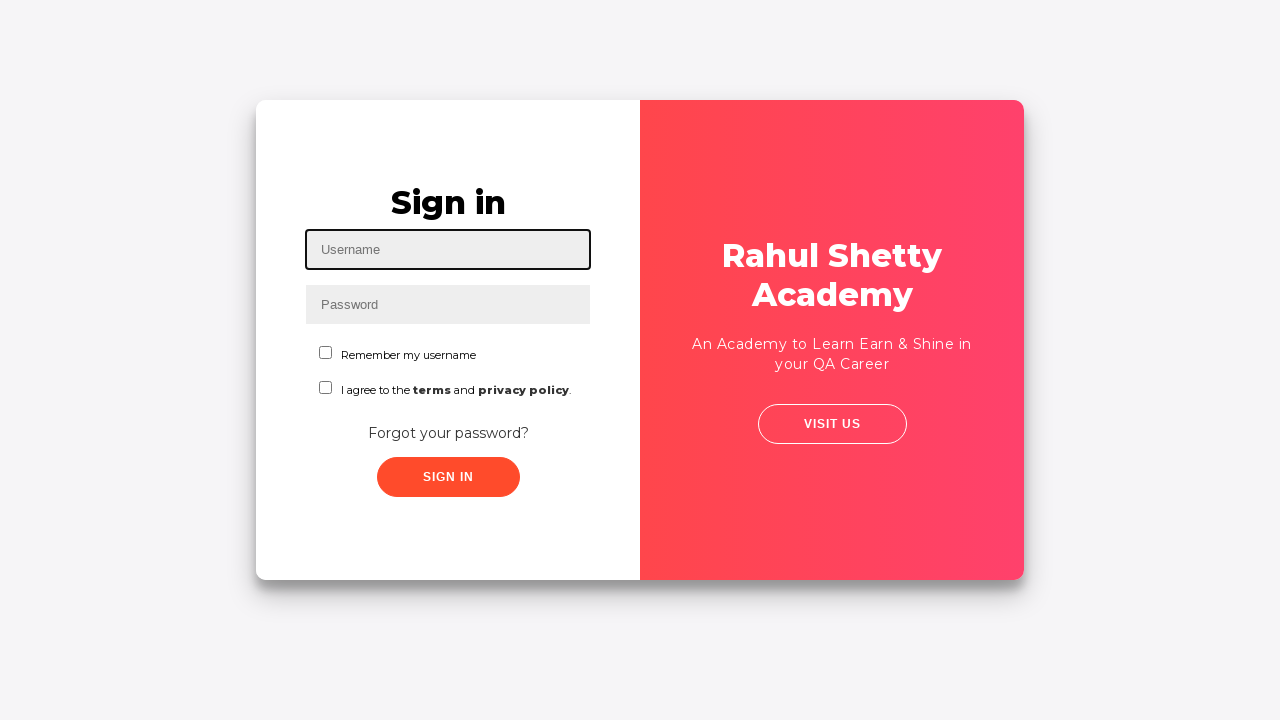

Entered username 'Rahul' in login field on #inputUsername
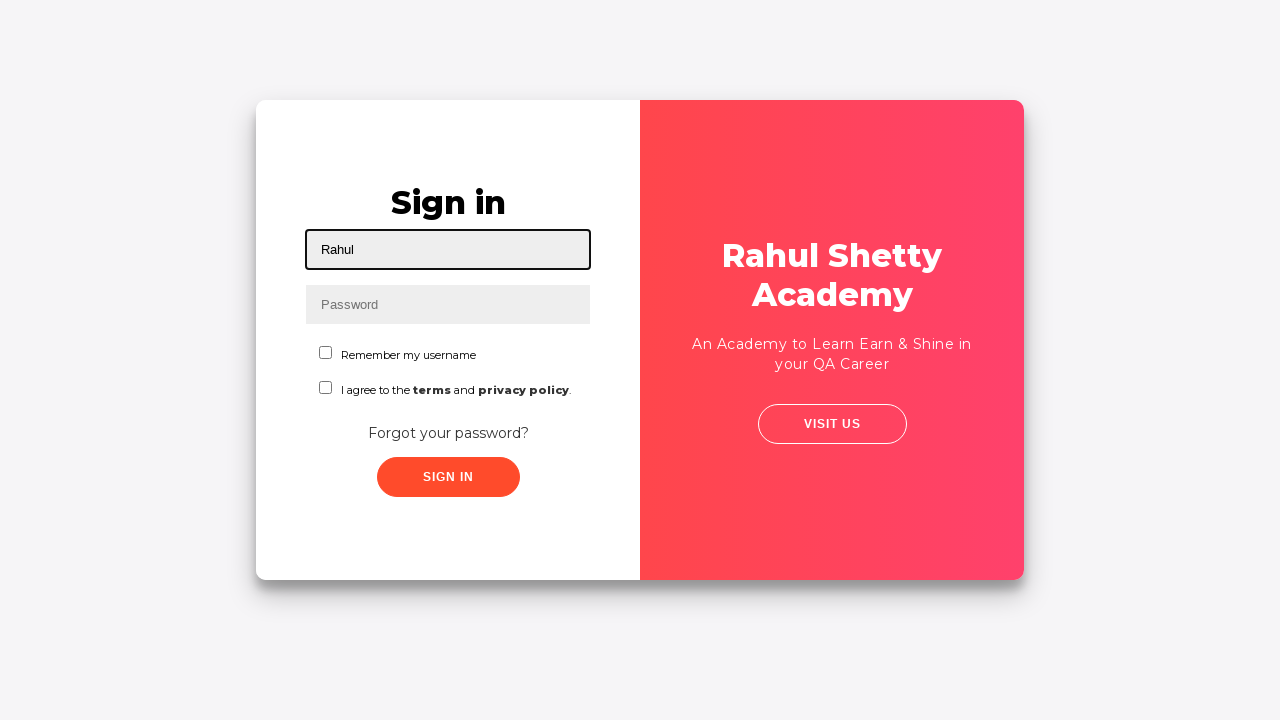

Entered incorrect password 'hello123' on input[name='inputPassword']
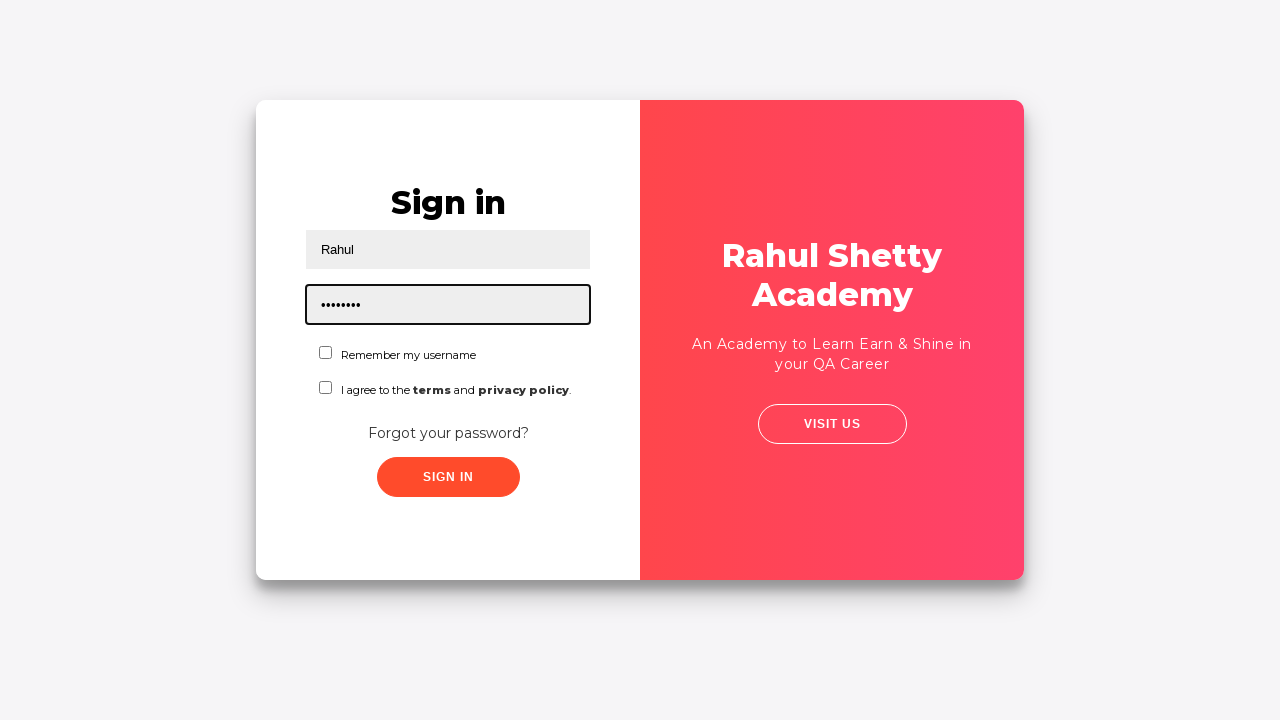

Clicked sign in button with incorrect credentials at (448, 477) on .signInBtn
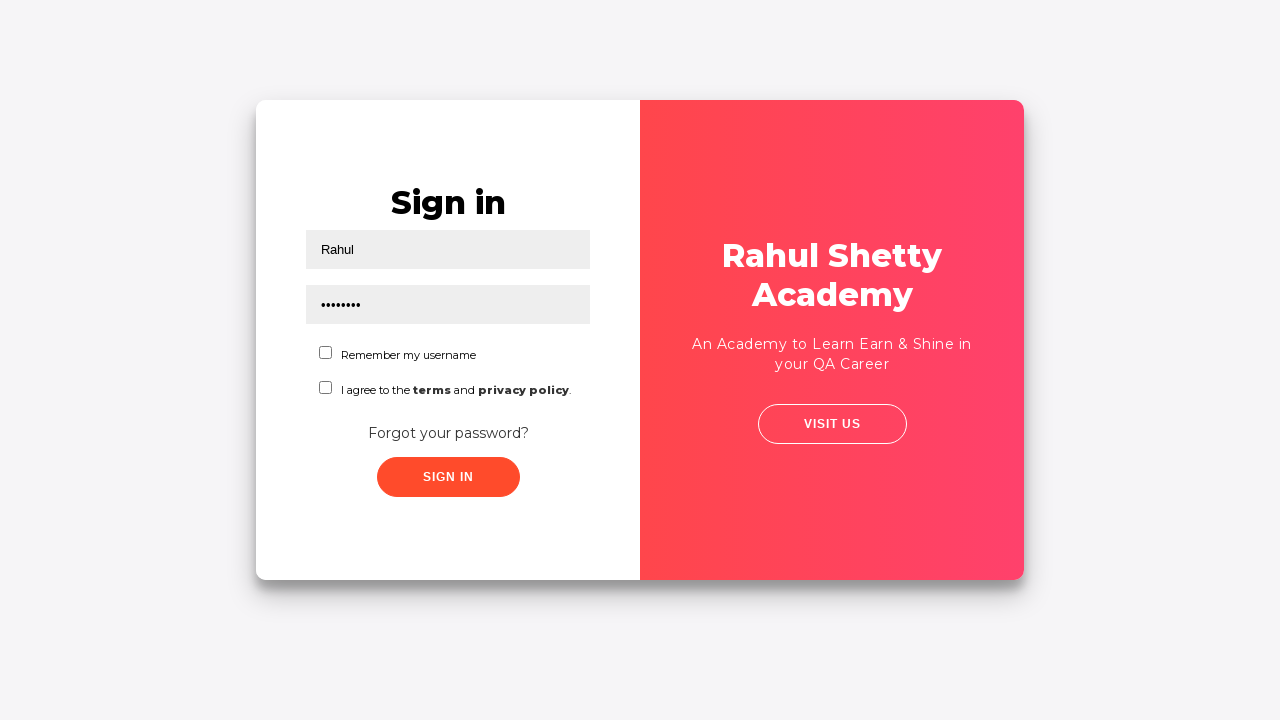

Clicked 'Forgot your password?' link at (448, 433) on text=Forgot your password?
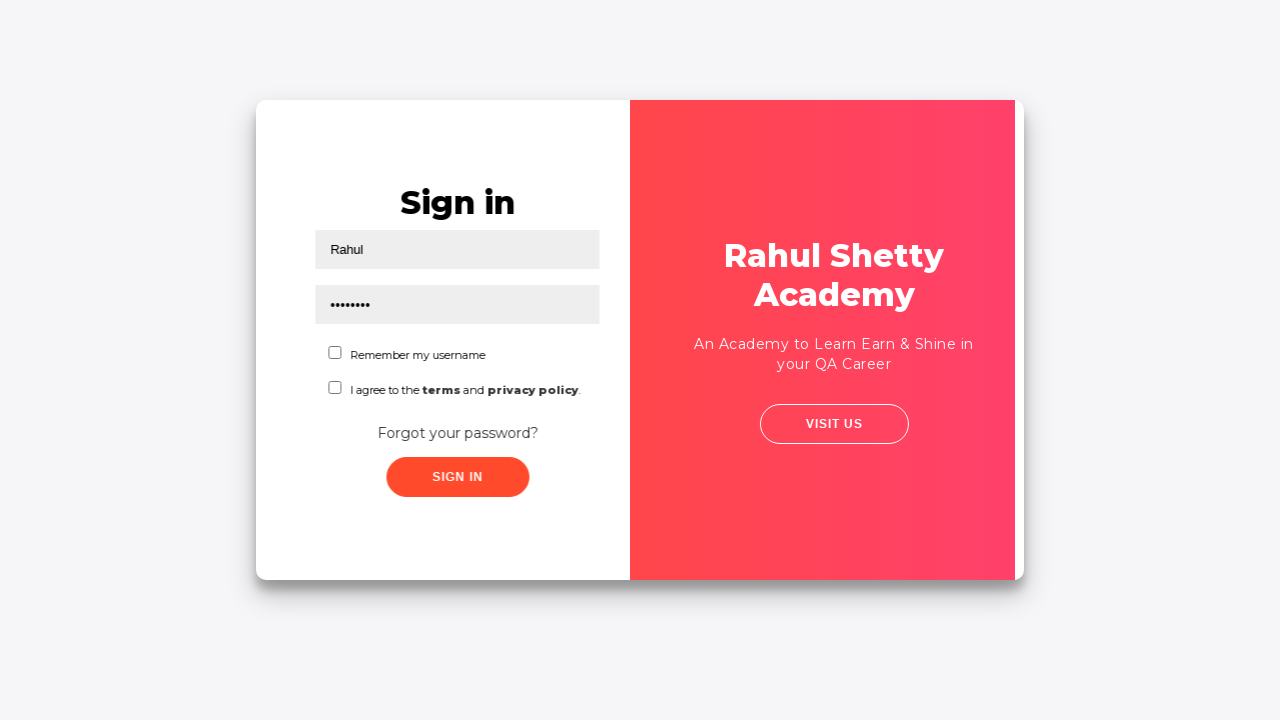

Entered name 'John' in password reset form on //input[@placeholder='Name']
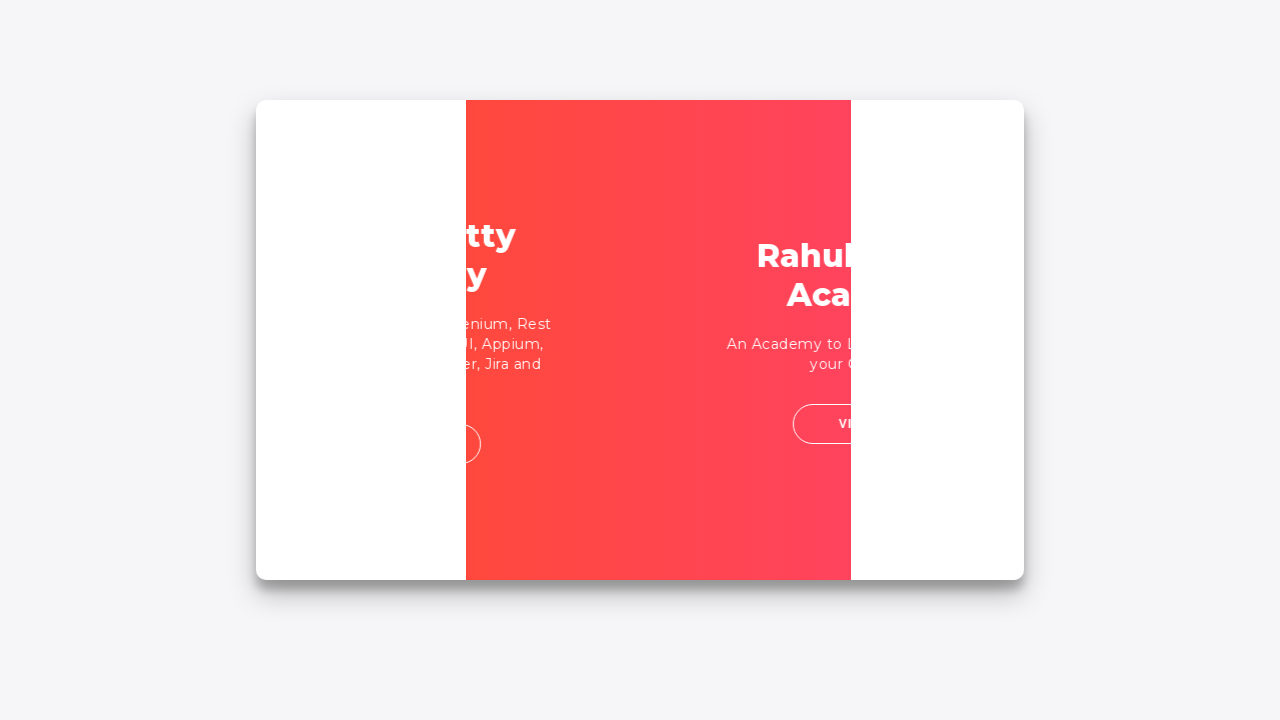

Entered email 'john@abc.com' in reset form on input[placeholder='Email']
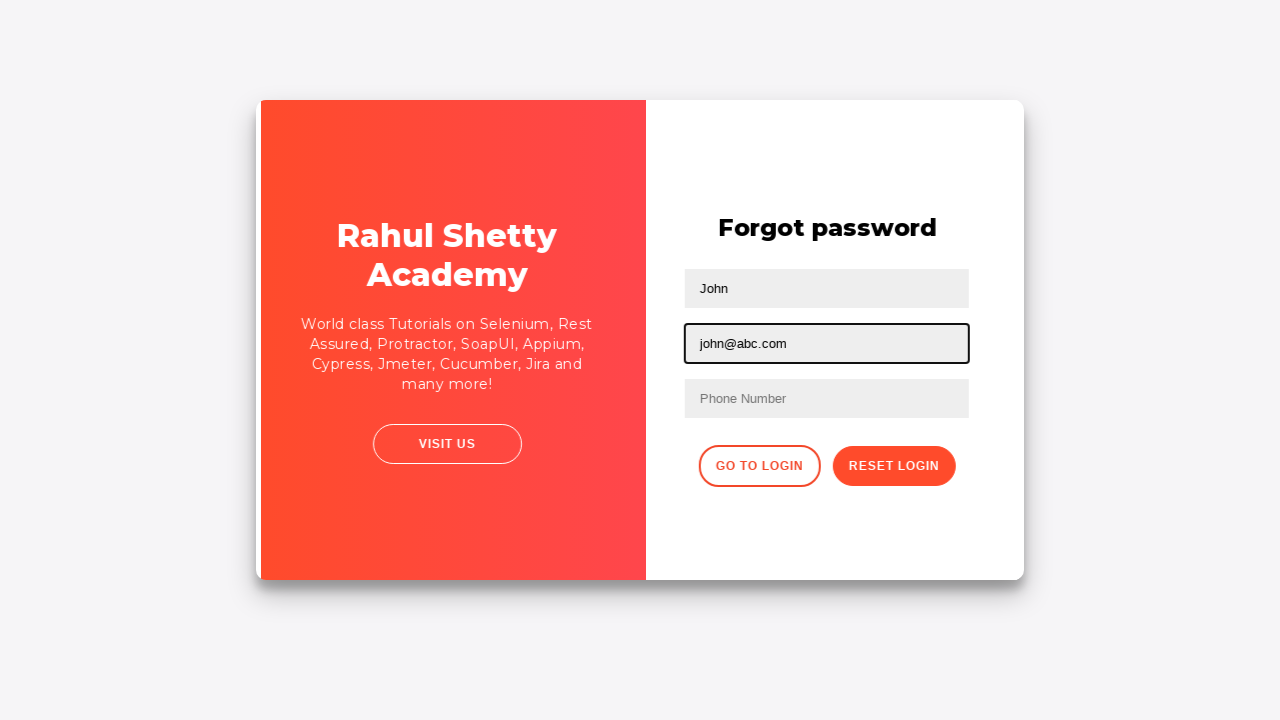

Cleared email field on //input[@placeholder='Email']
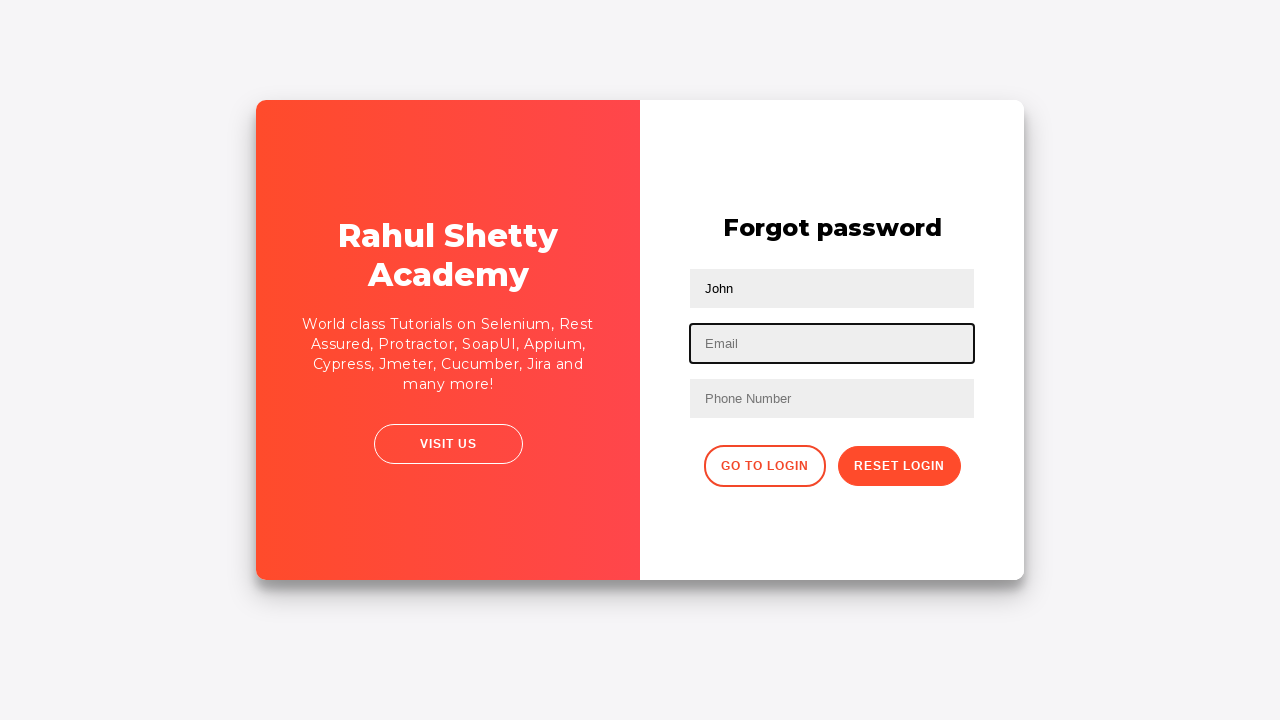

Entered new email 'sagar@gmail.com' in reset form on input[type='text']:nth-child(3)
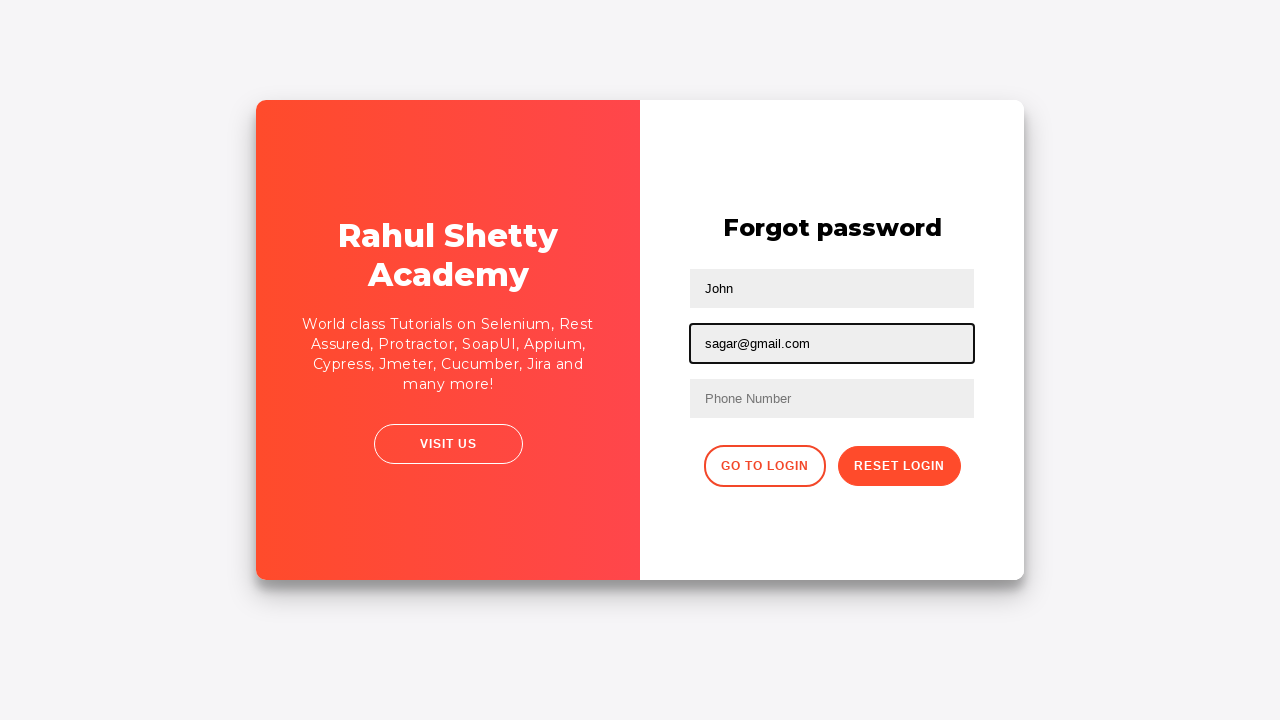

Entered phone number '9876543210' in reset form on //form/input[3]
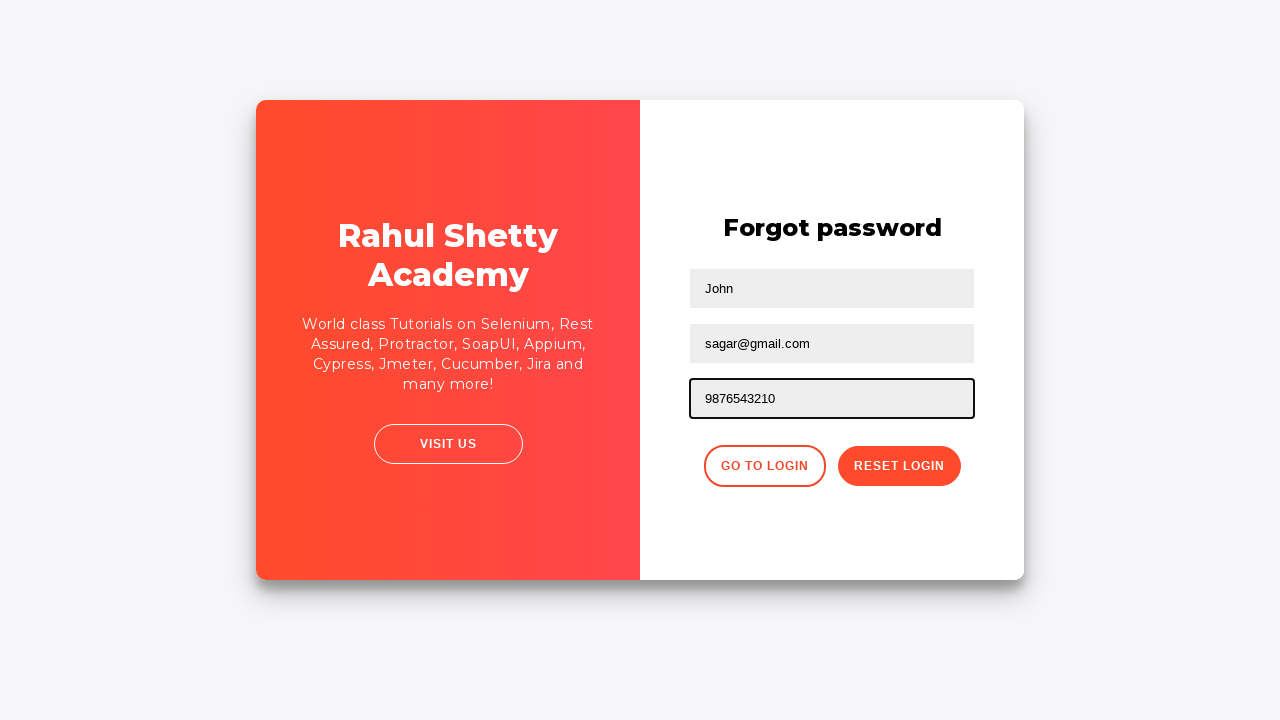

Clicked 'Go to Login' button to return to login page at (764, 466) on xpath=//button[@class='go-to-login-btn']
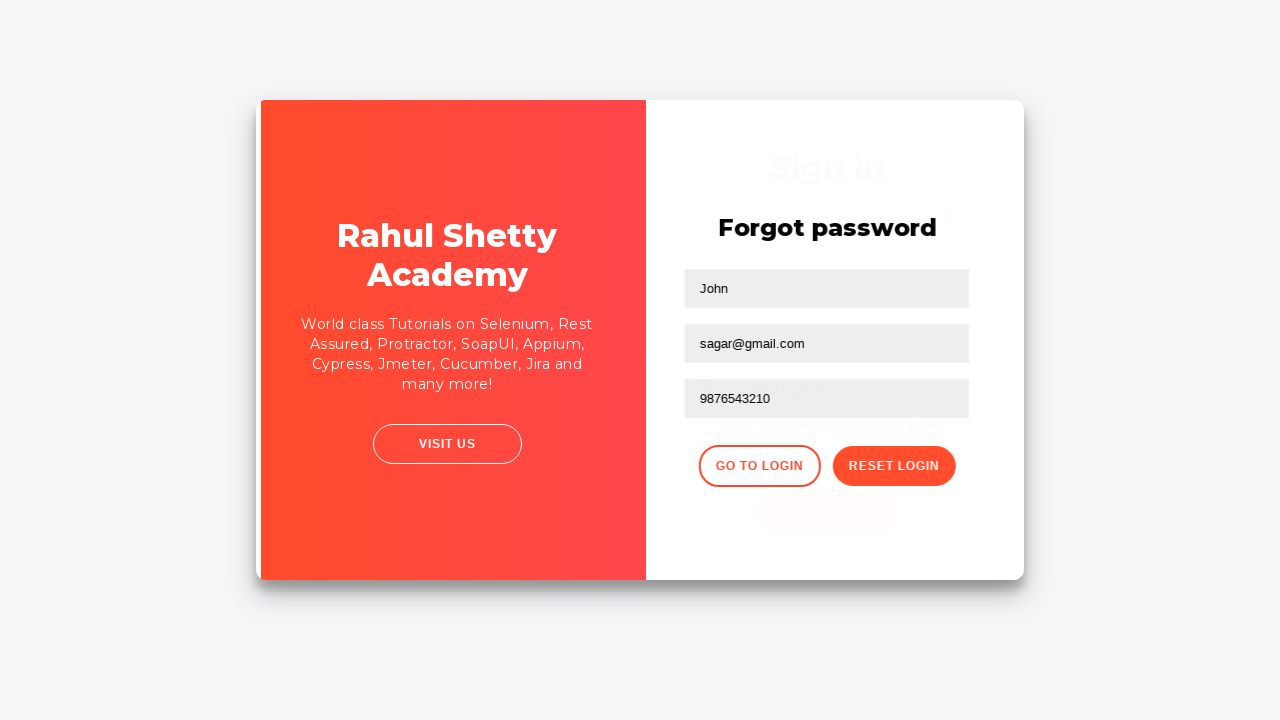

Waited 2 seconds for page transition to complete
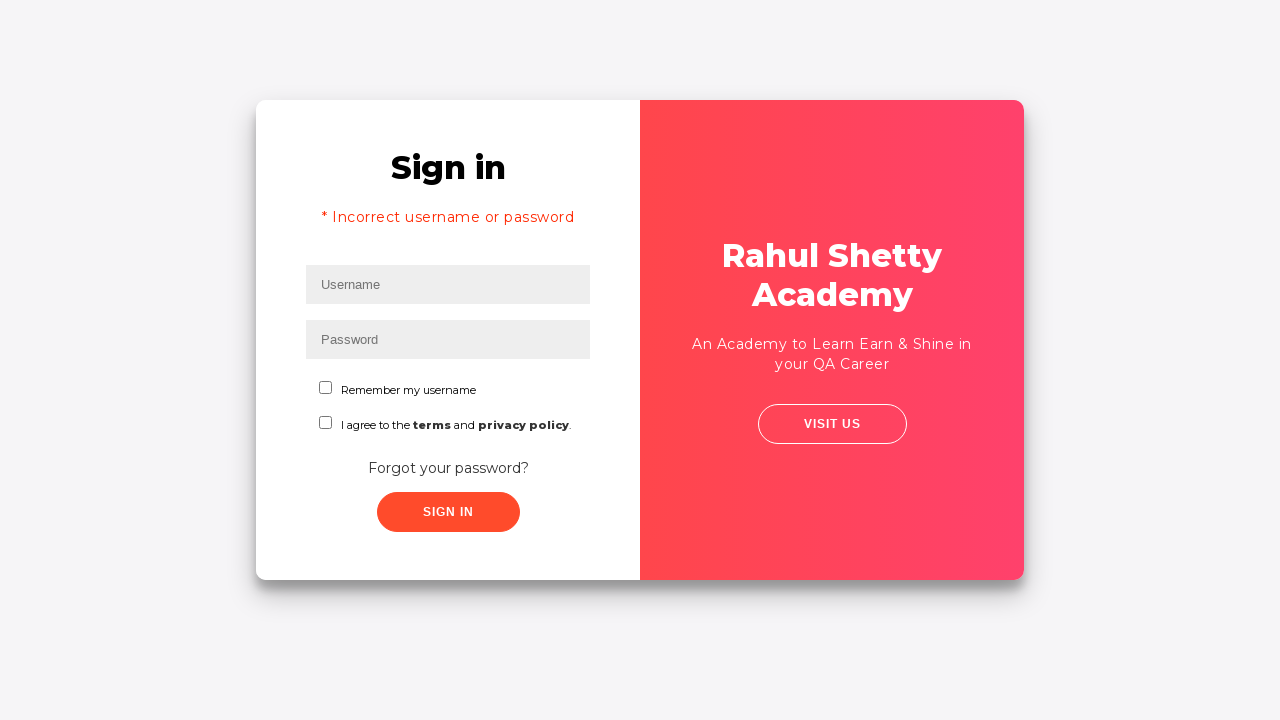

Entered username 'Rahul' in login field on returned login page on input#inputUsername
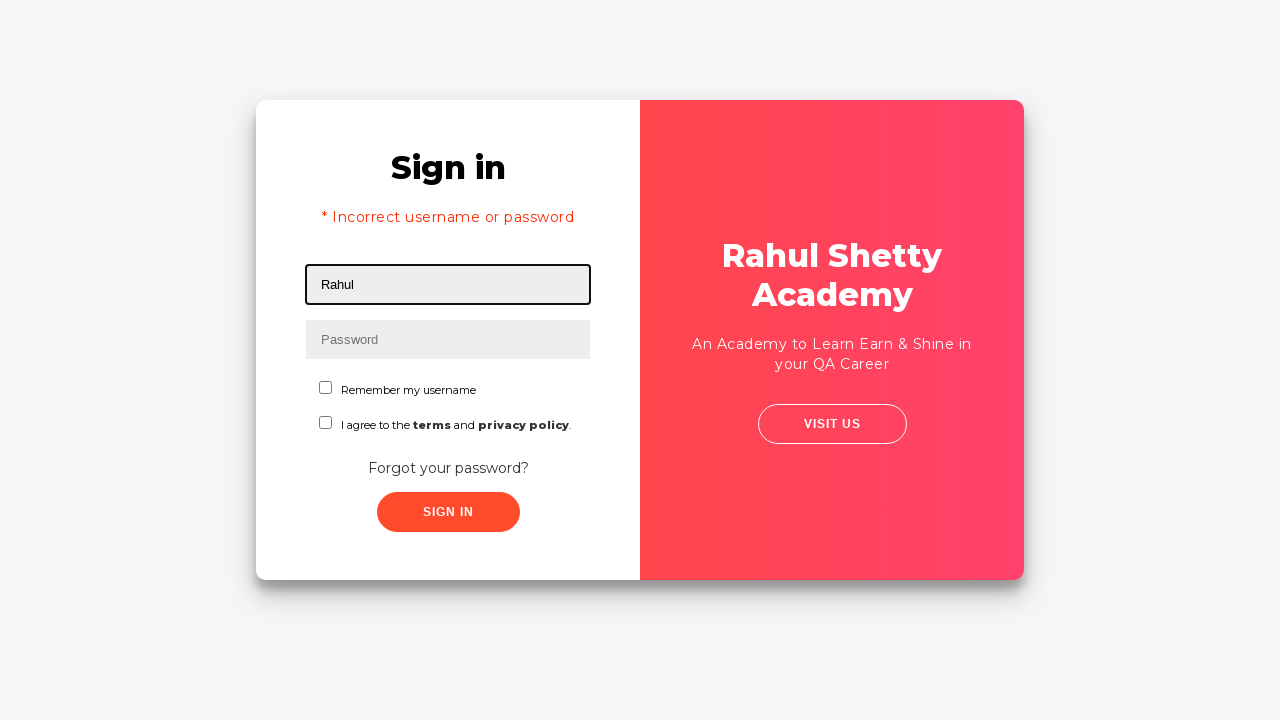

Entered correct password 'rahulshettyacademy' on //input[@name='inputPassword']
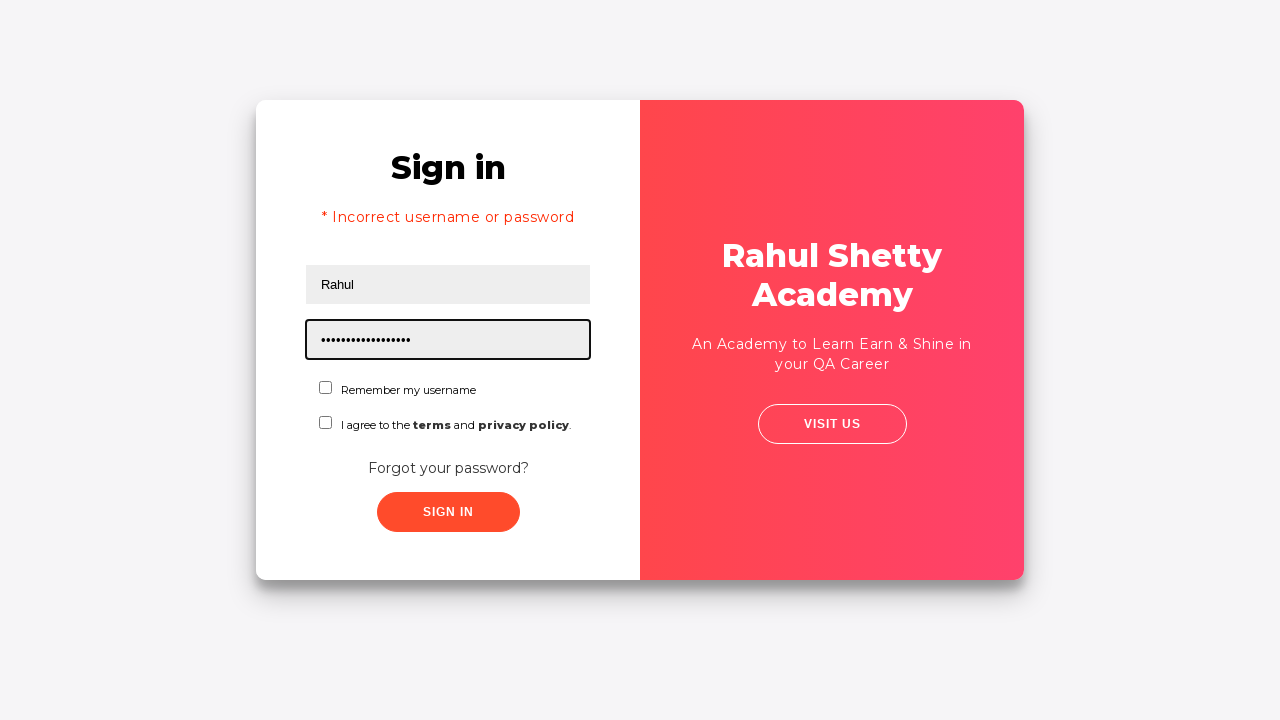

Clicked sign in button with correct credentials at (448, 512) on xpath=//button[contains(@class,'signInBtn')]
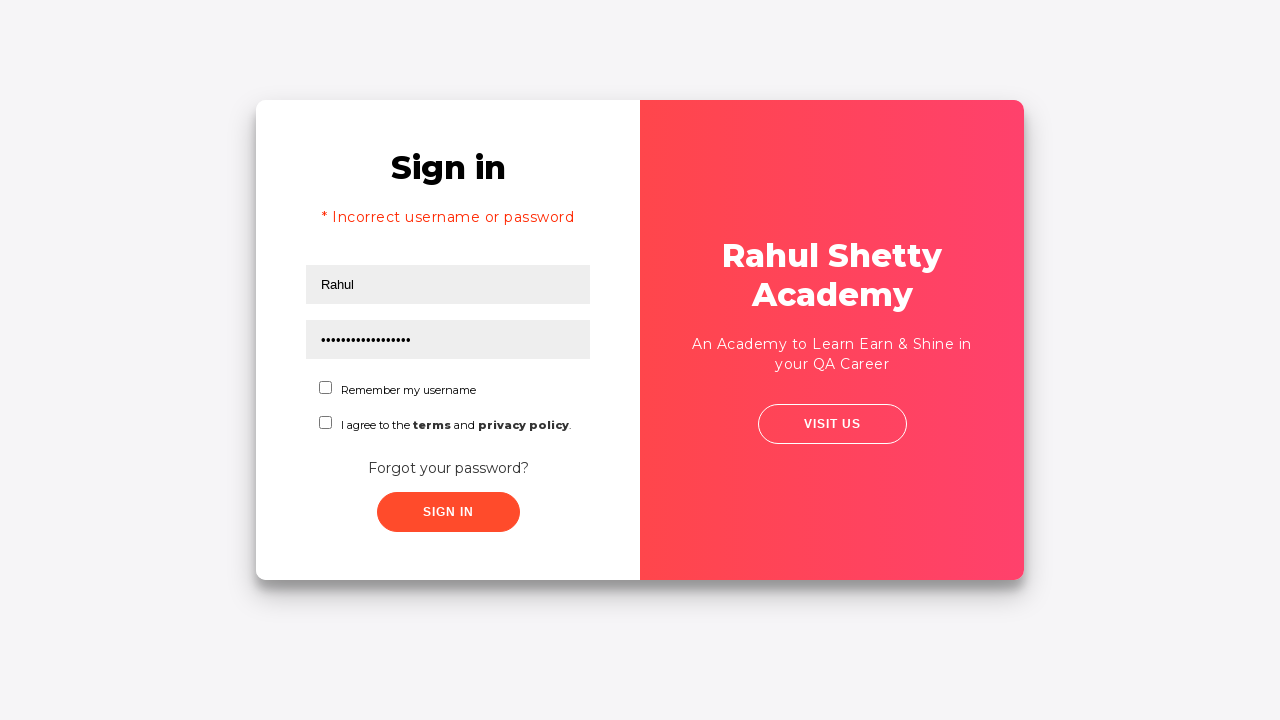

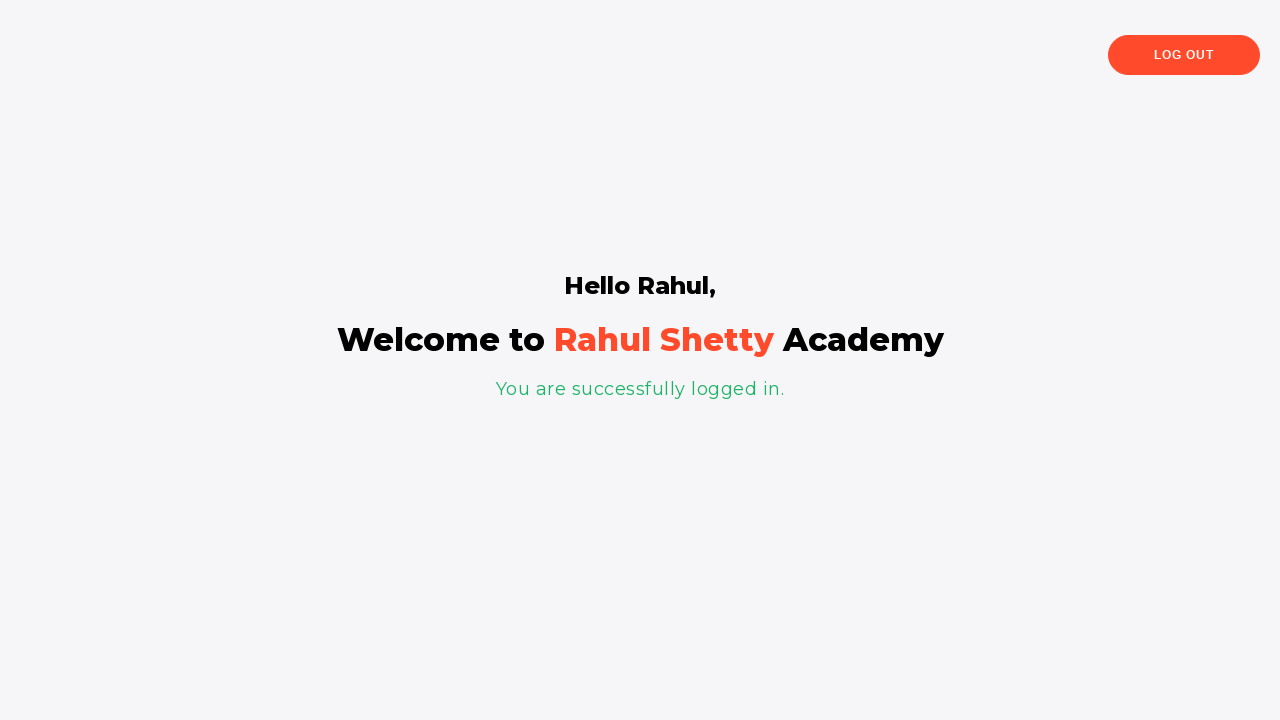